Tests multiple window handling by clicking a link multiple times to open new windows

Starting URL: https://the-internet.herokuapp.com/windows

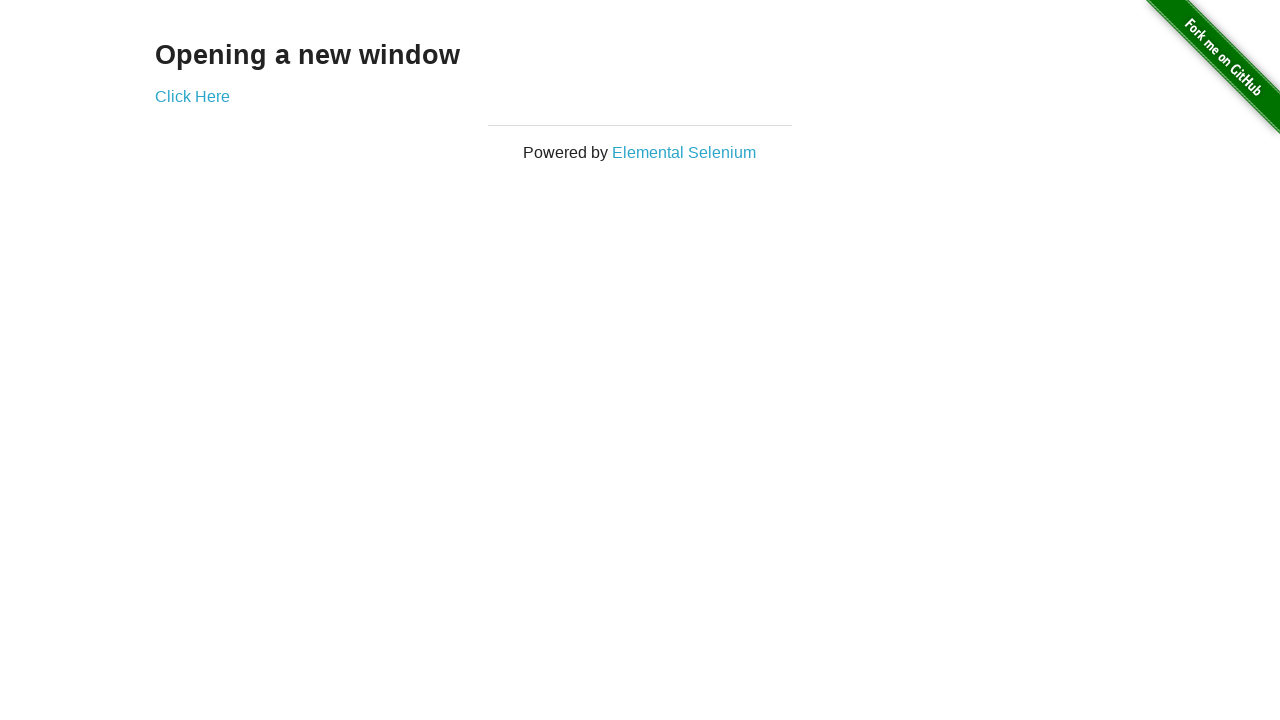

Clicked 'Click Here' link to open first new window at (192, 96) on text='Click Here'
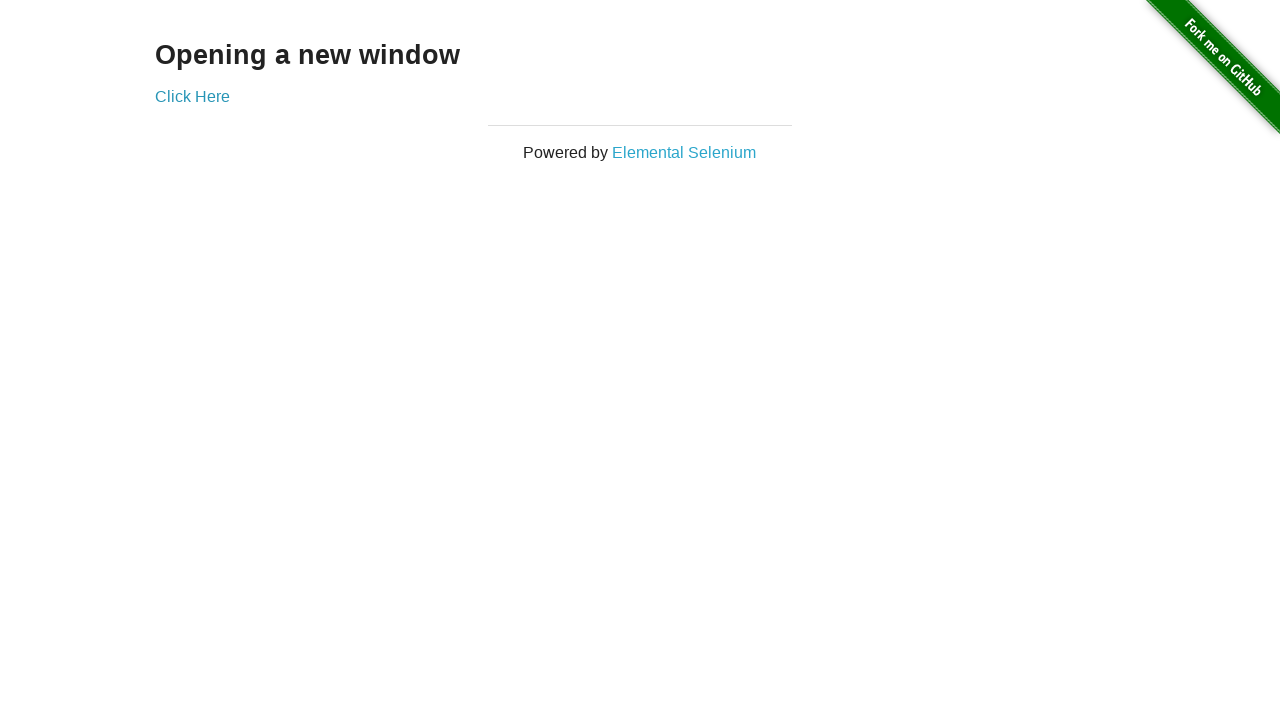

Clicked 'Click Here' link to open second new window at (192, 96) on text='Click Here'
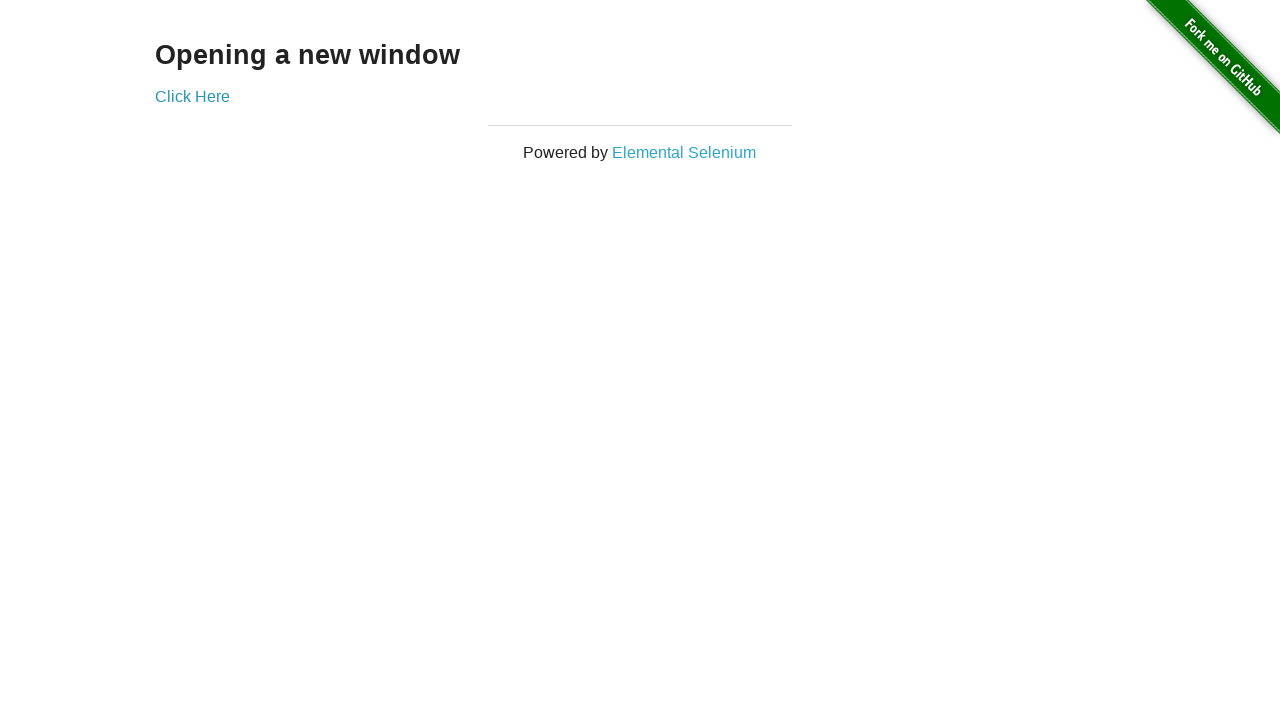

Clicked 'Click Here' link to open third new window at (192, 96) on text='Click Here'
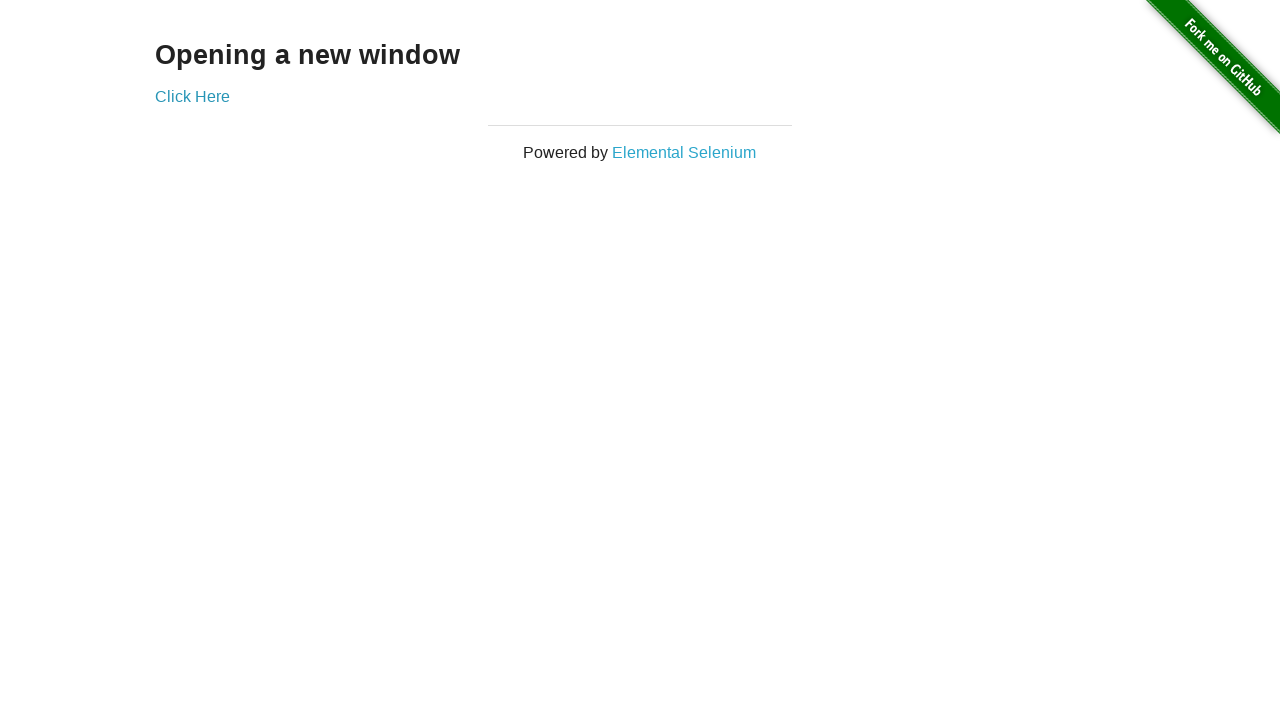

Retrieved all open pages - total windows: 4
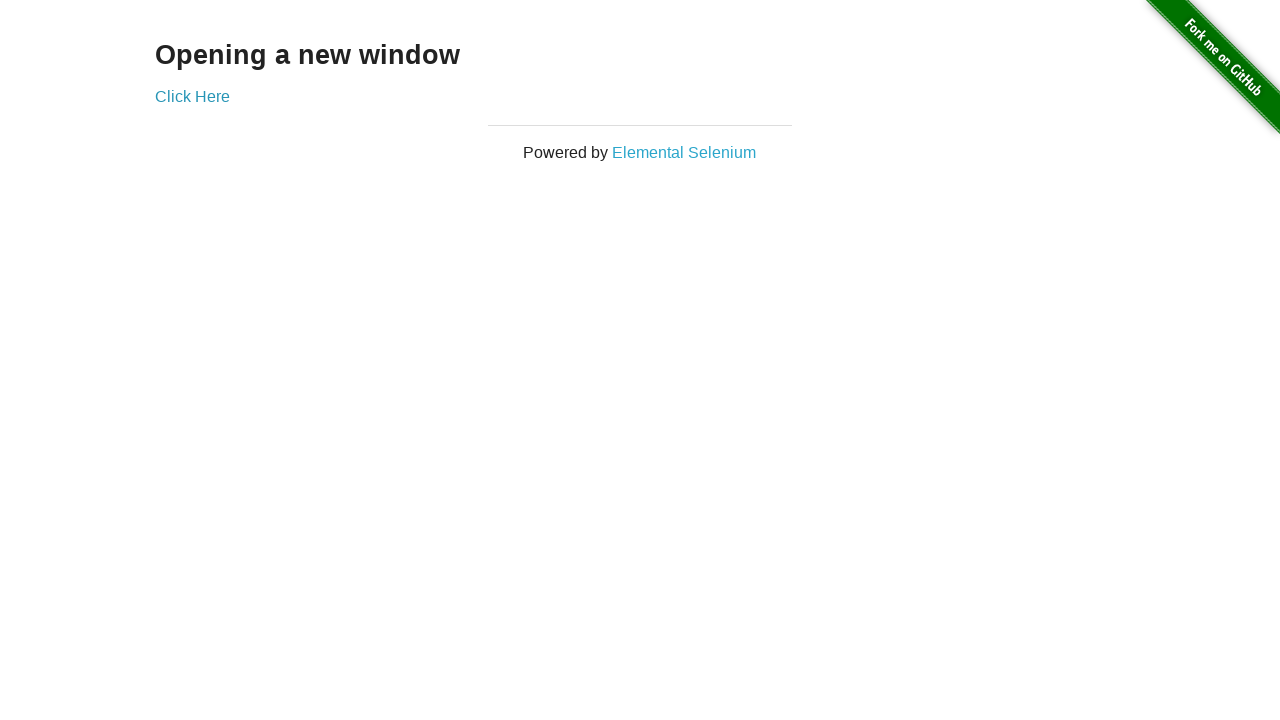

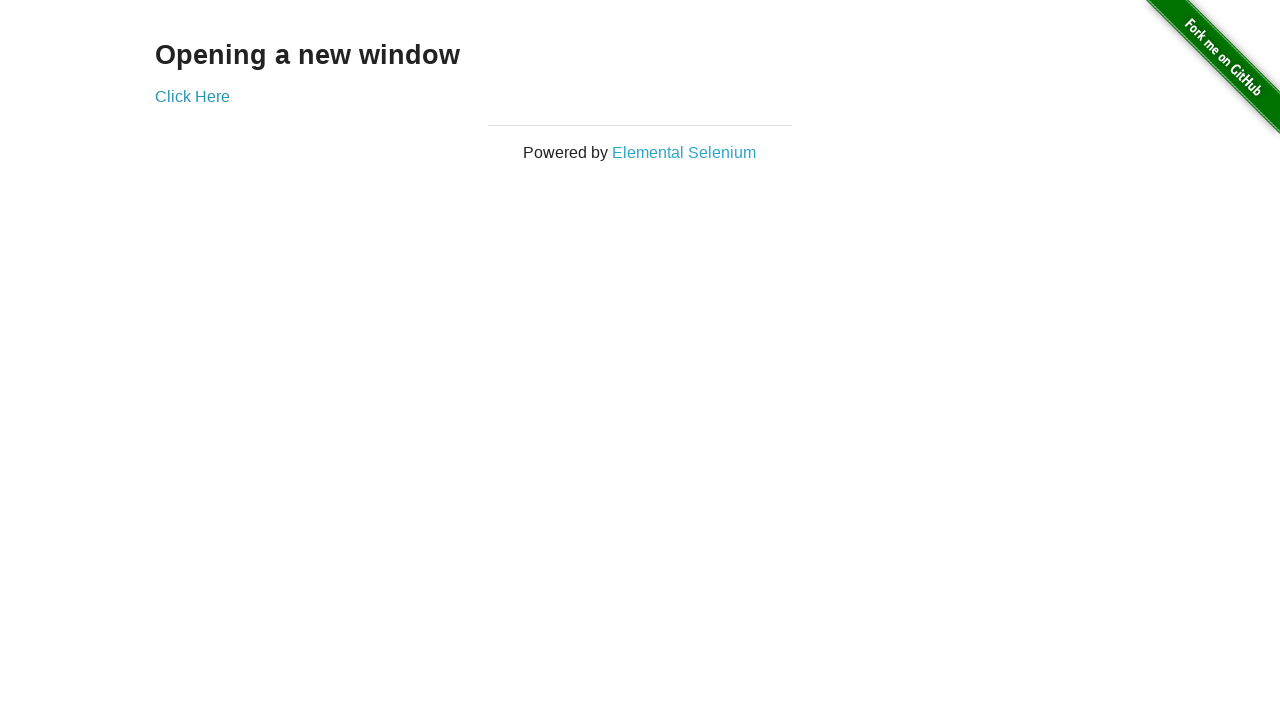